Navigates to the Pro Kabaddi website and verifies that the Pro Kabaddi League Points Table is displayed with team data.

Starting URL: https://www.prokabaddi.com/

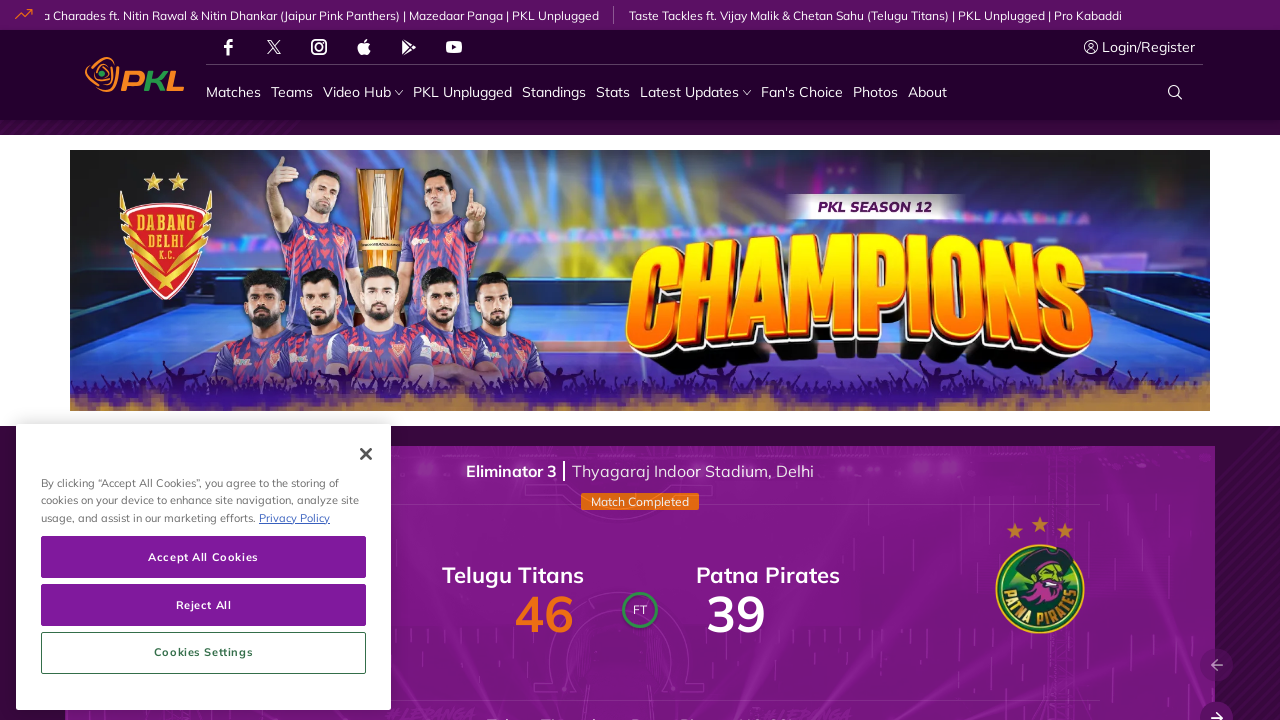

Pro Kabaddi League Points Table header loaded
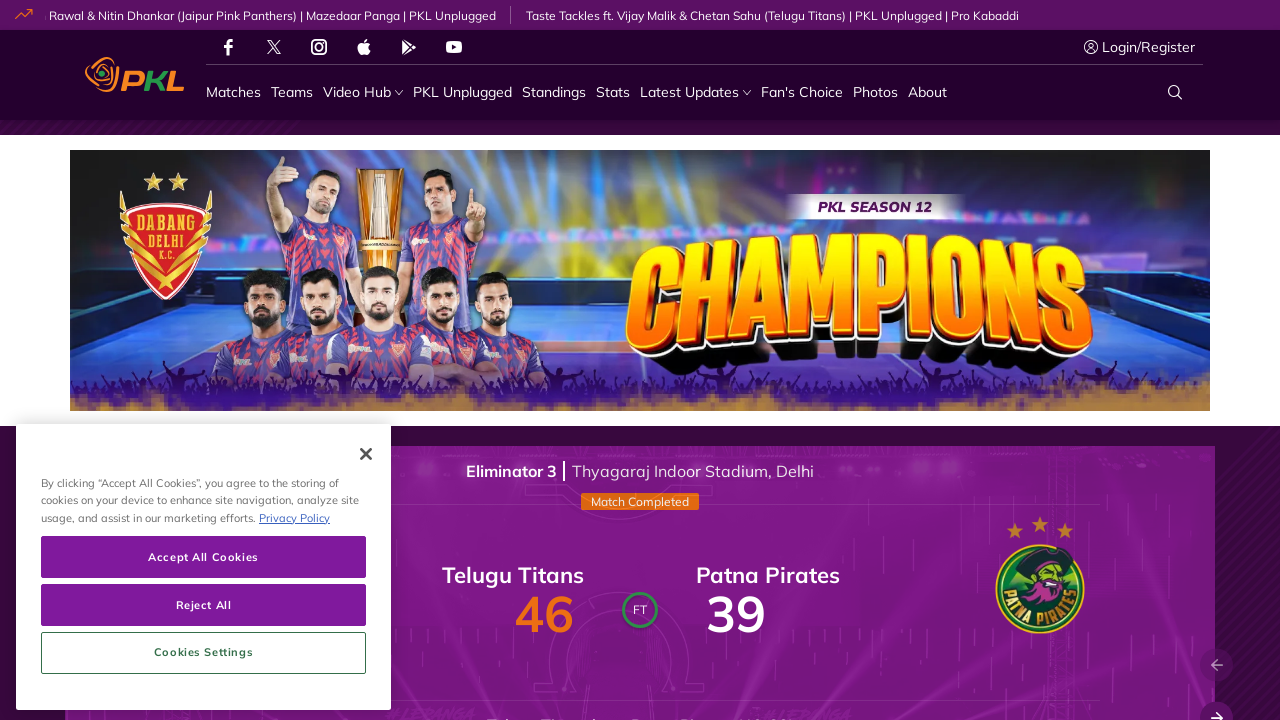

Team names in points table are visible
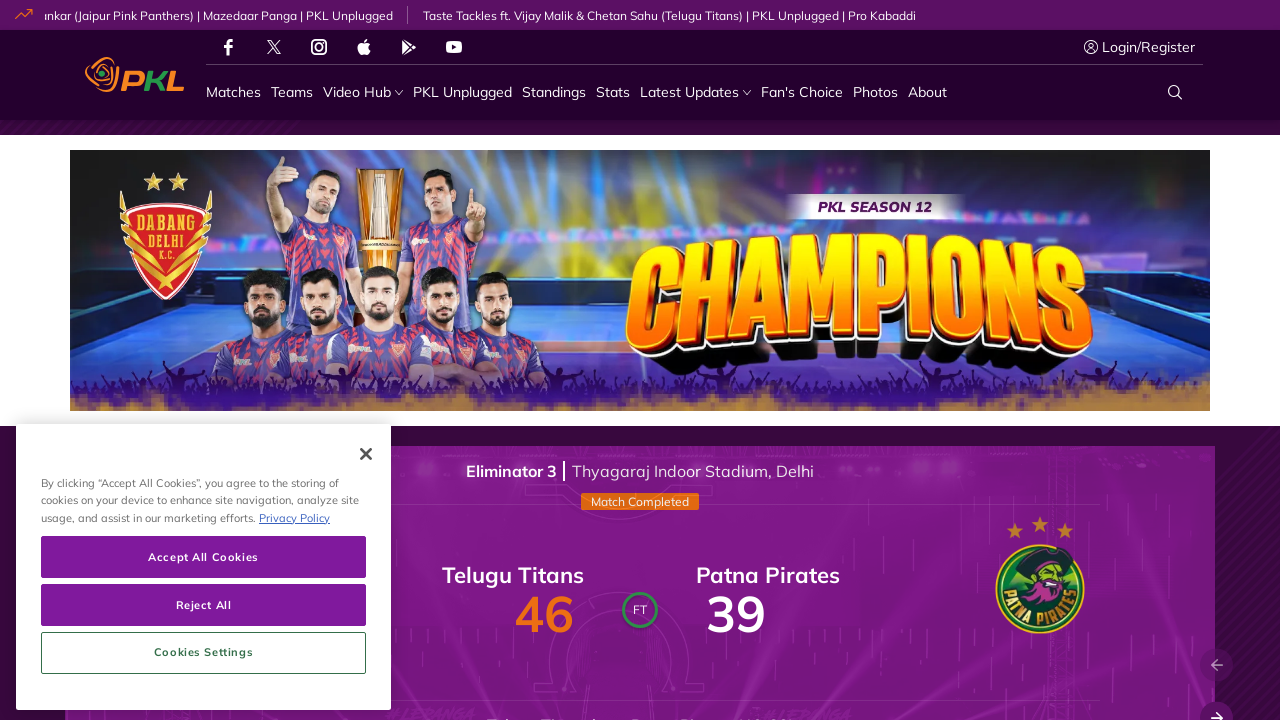

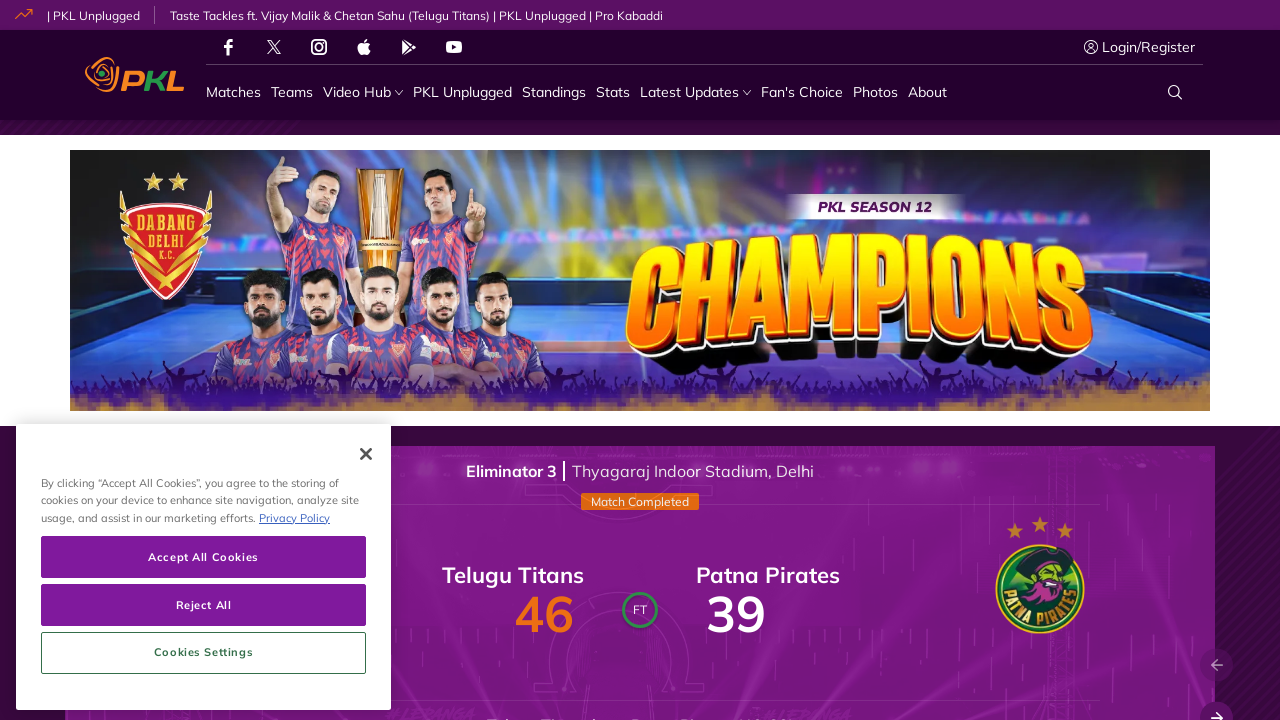